Parameterized test that types different names into a search field on a web security demo site

Starting URL: http://zero.webappsecurity.com/index.html

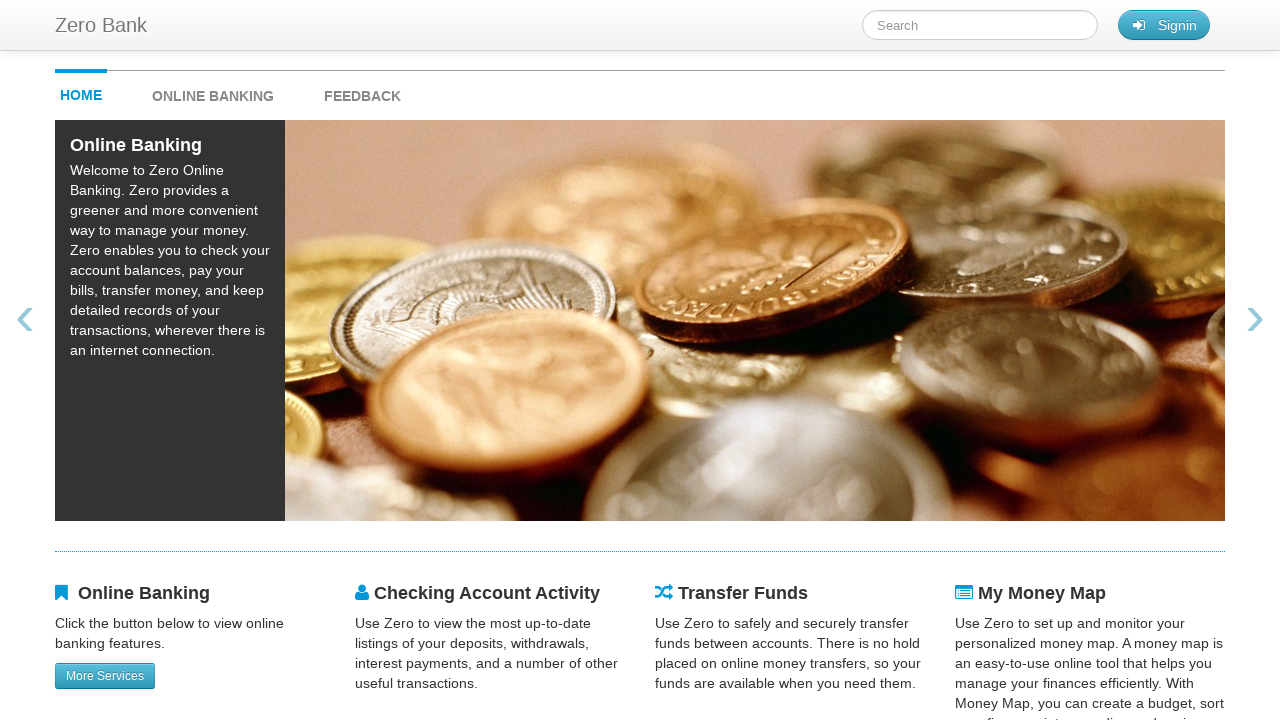

Typed 'Mike' into search field on #searchTerm
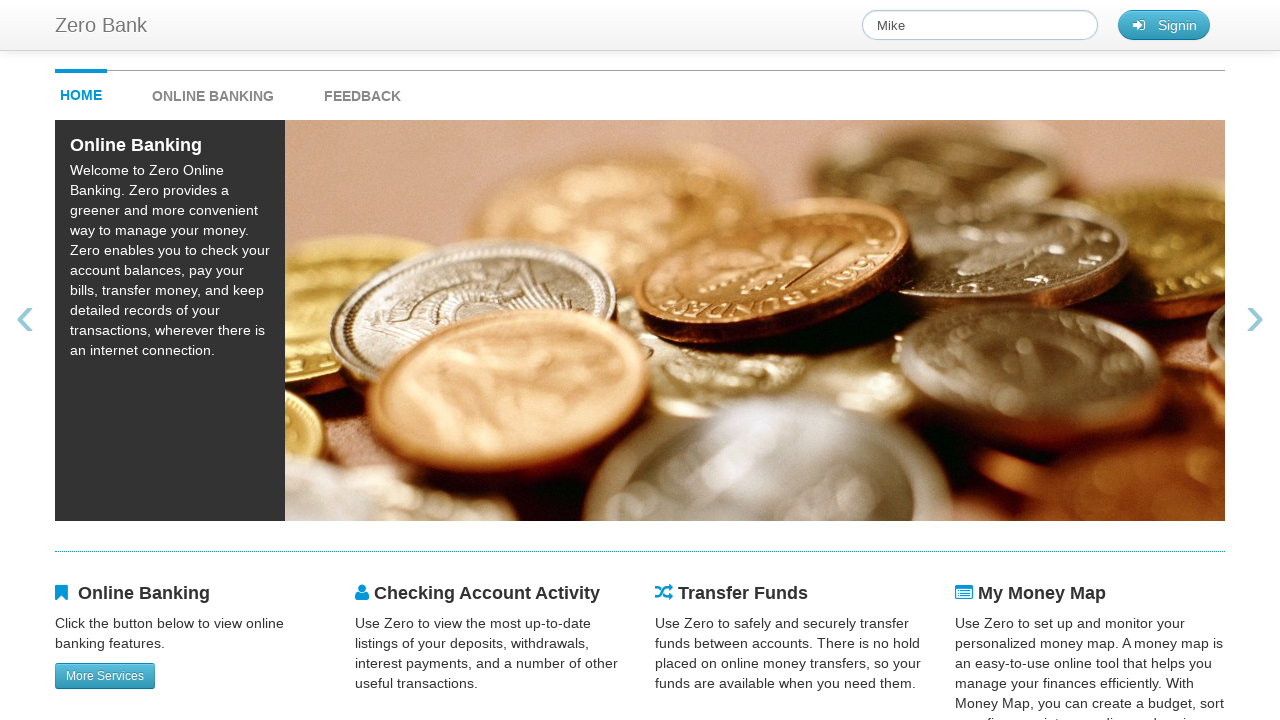

Cleared search field for next name on #searchTerm
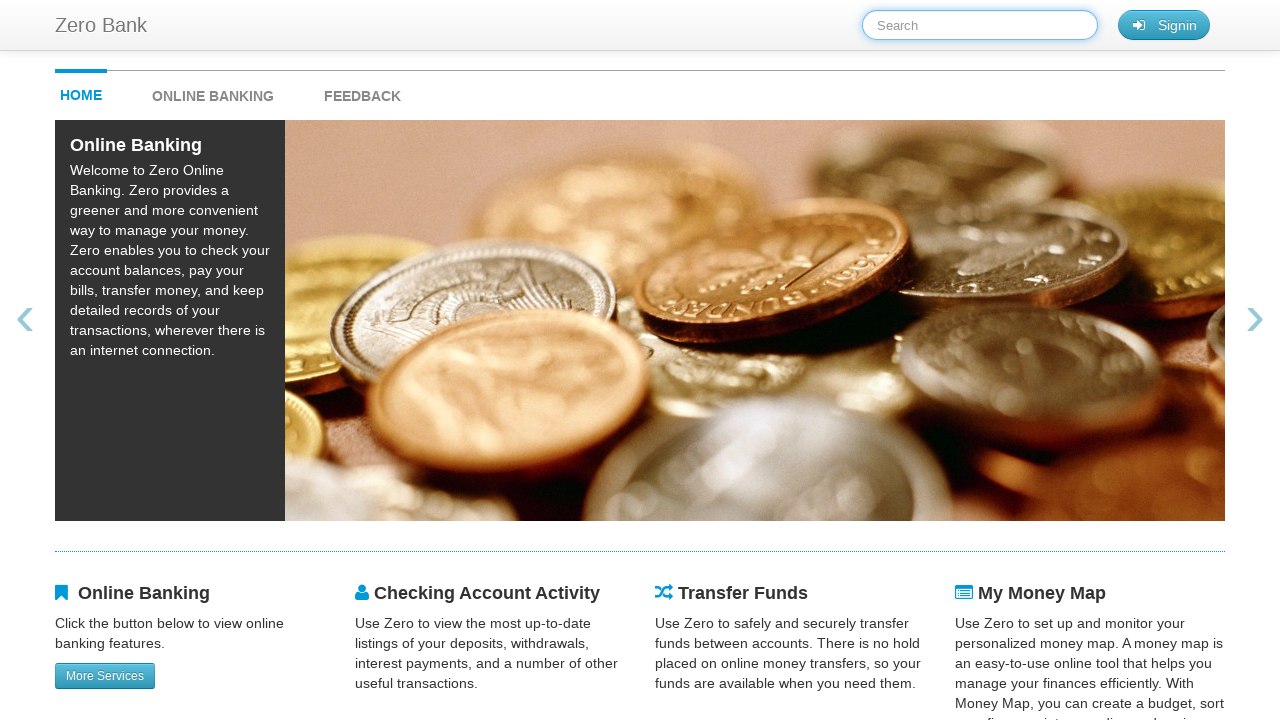

Typed 'John' into search field on #searchTerm
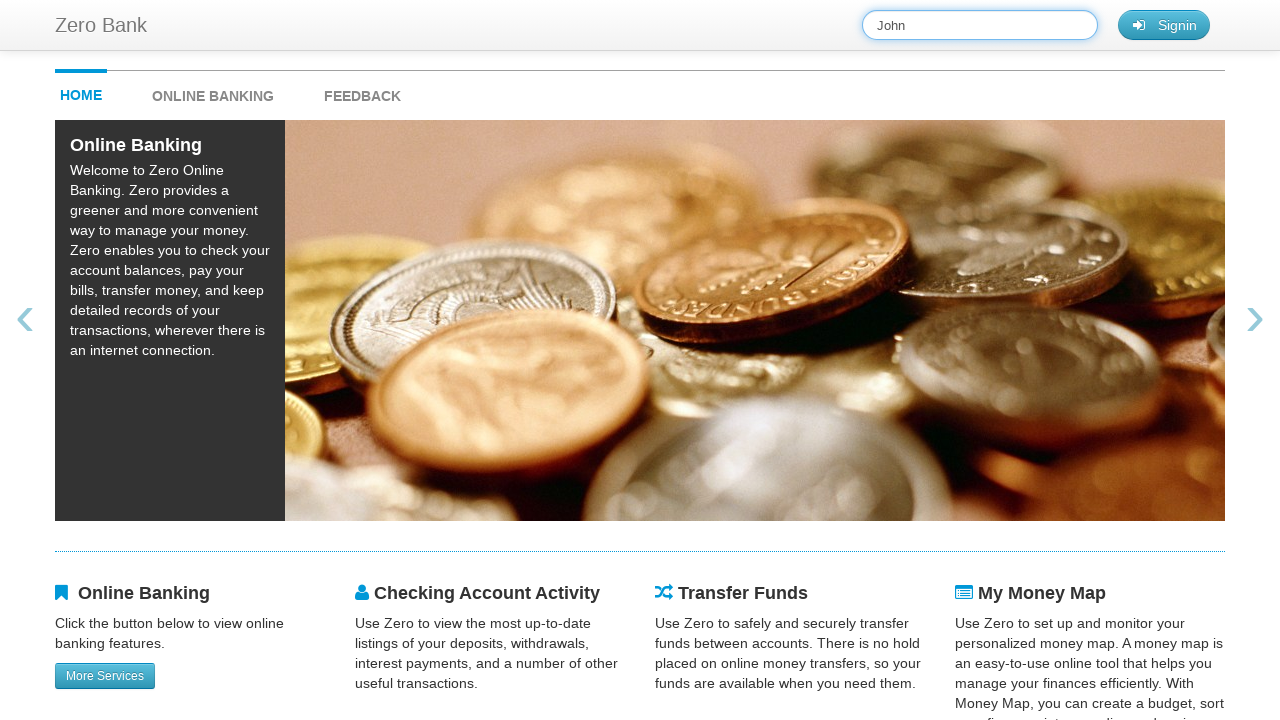

Cleared search field for next name on #searchTerm
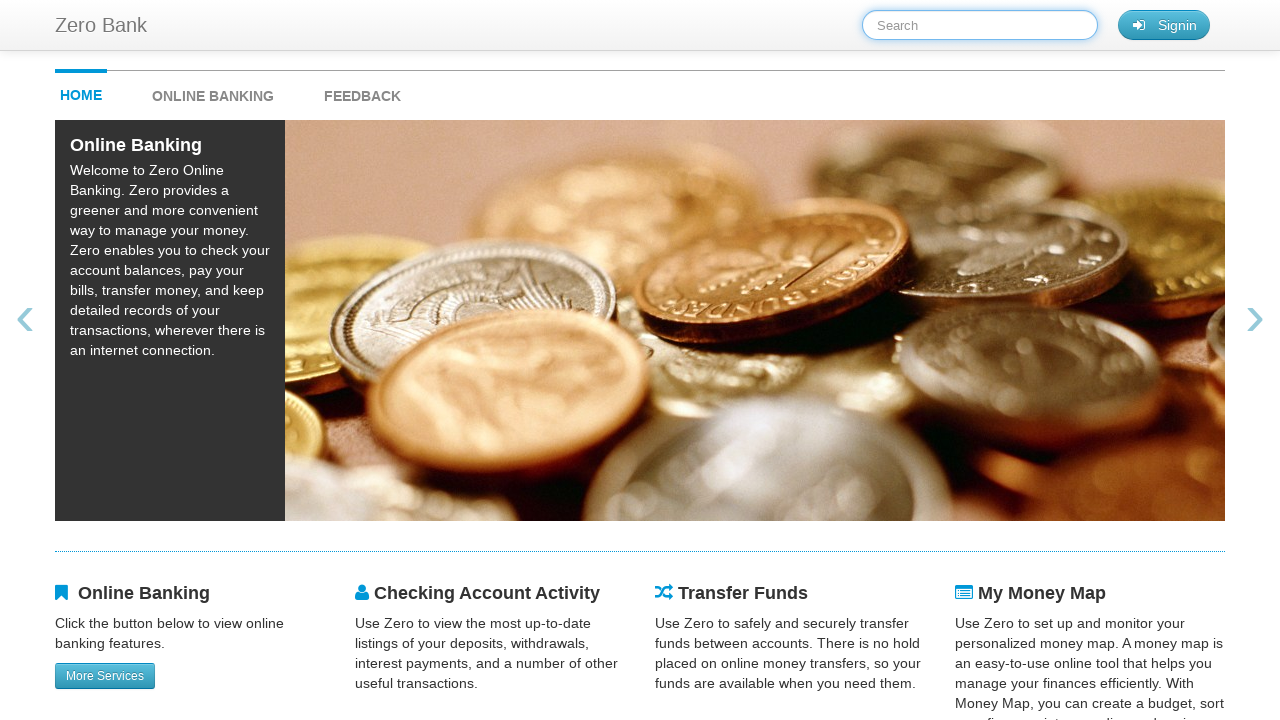

Typed 'Jack' into search field on #searchTerm
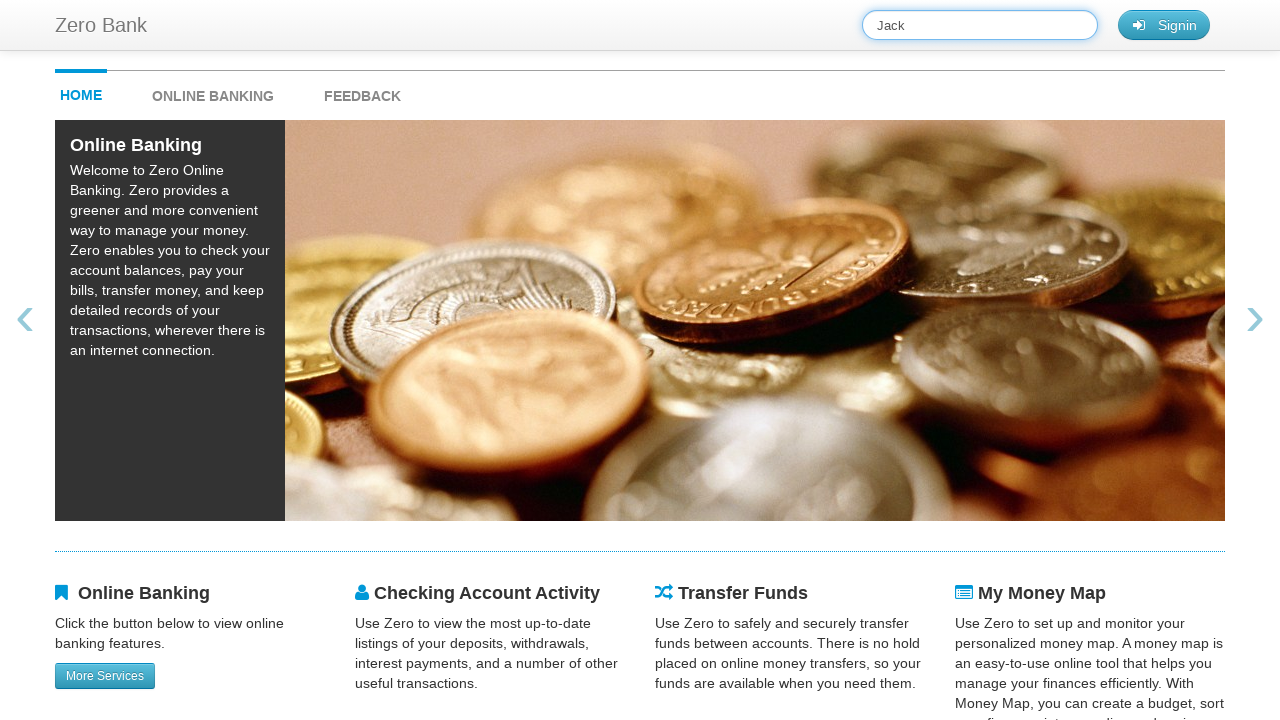

Cleared search field for next name on #searchTerm
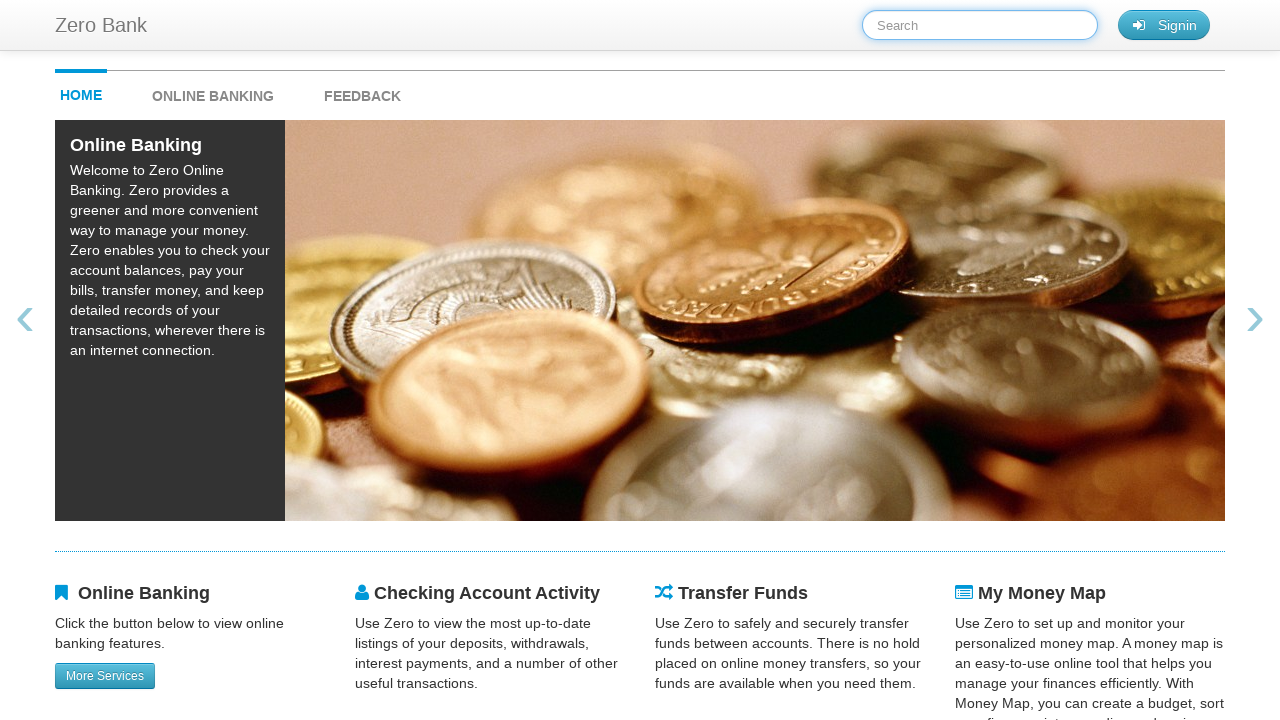

Typed 'Andrew' into search field on #searchTerm
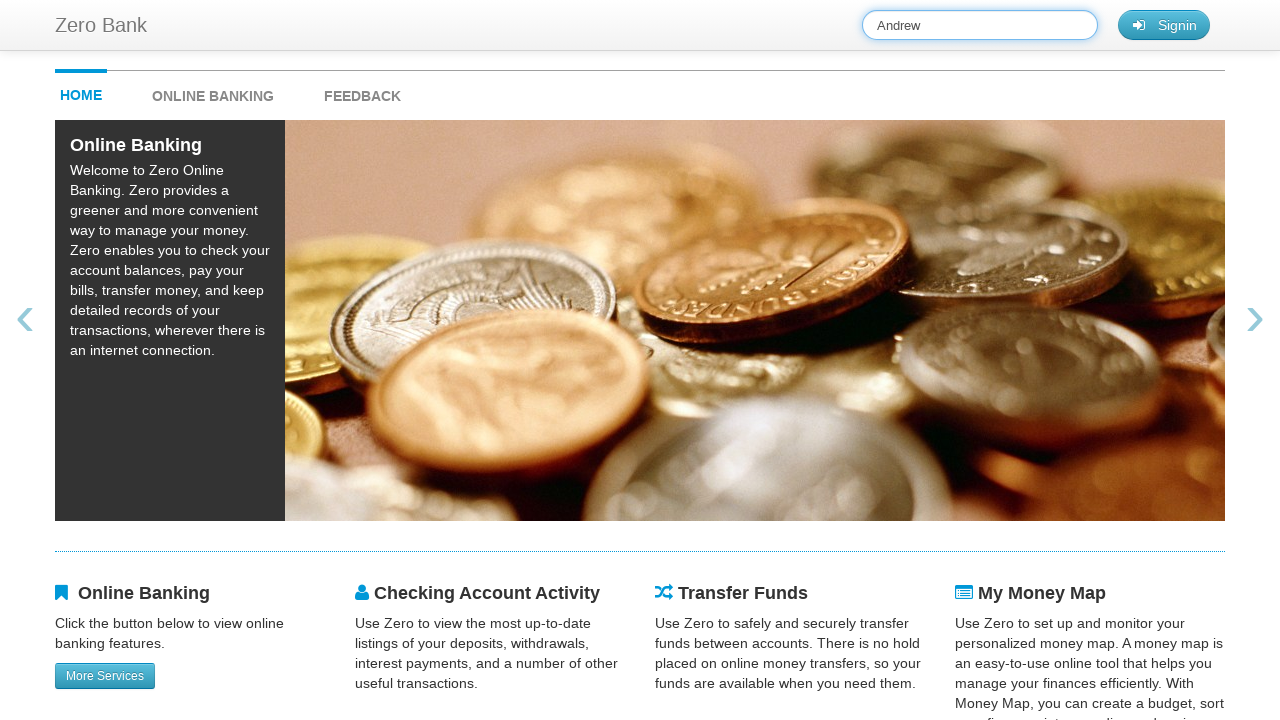

Cleared search field for next name on #searchTerm
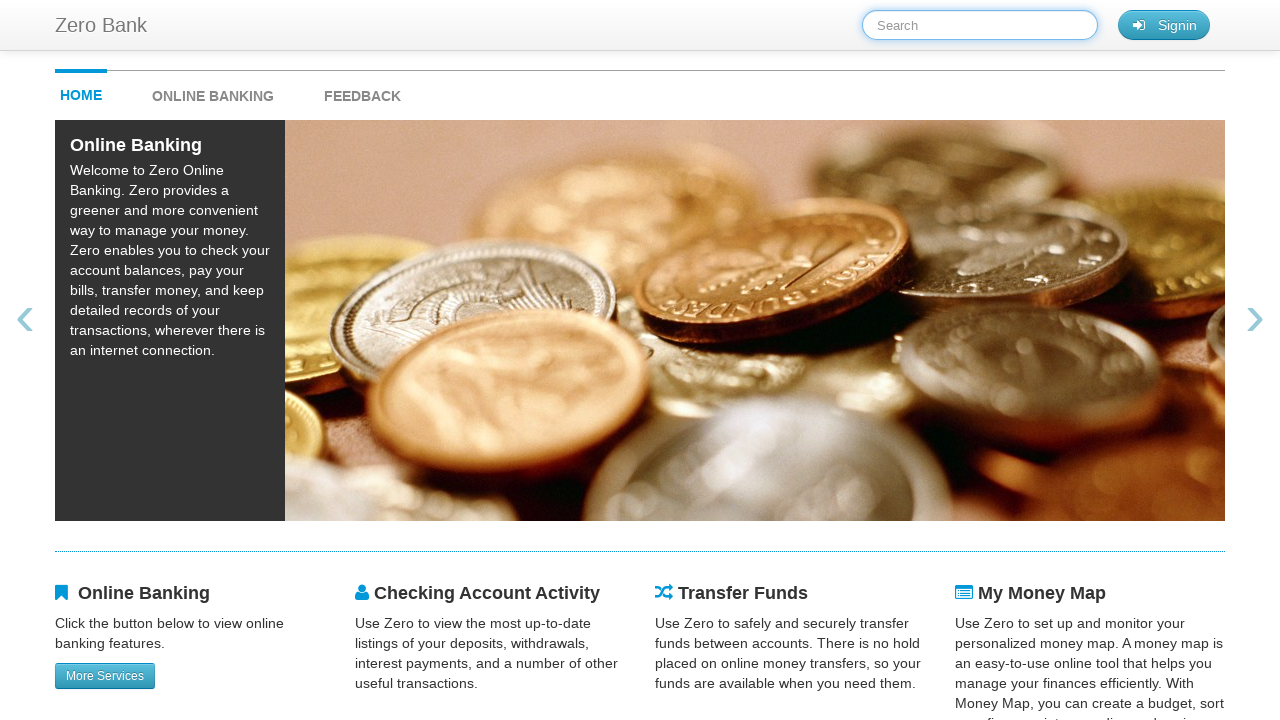

Typed 'Bob' into search field on #searchTerm
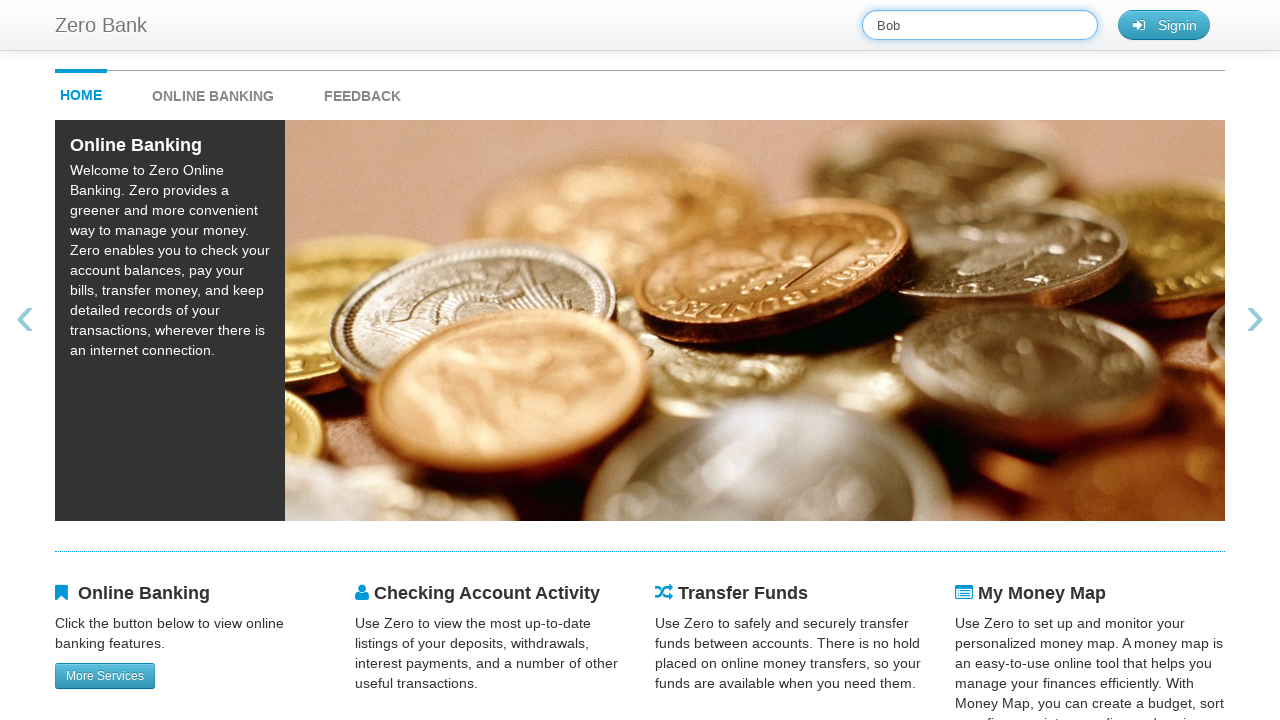

Cleared search field for next name on #searchTerm
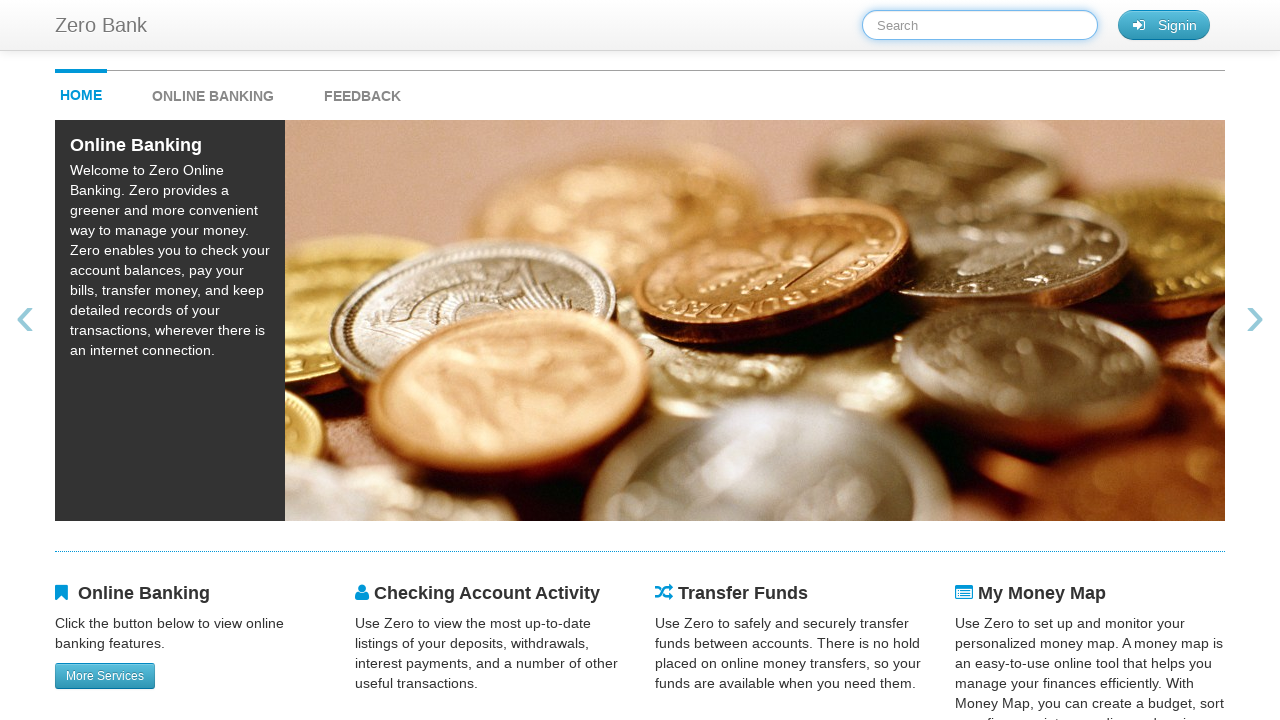

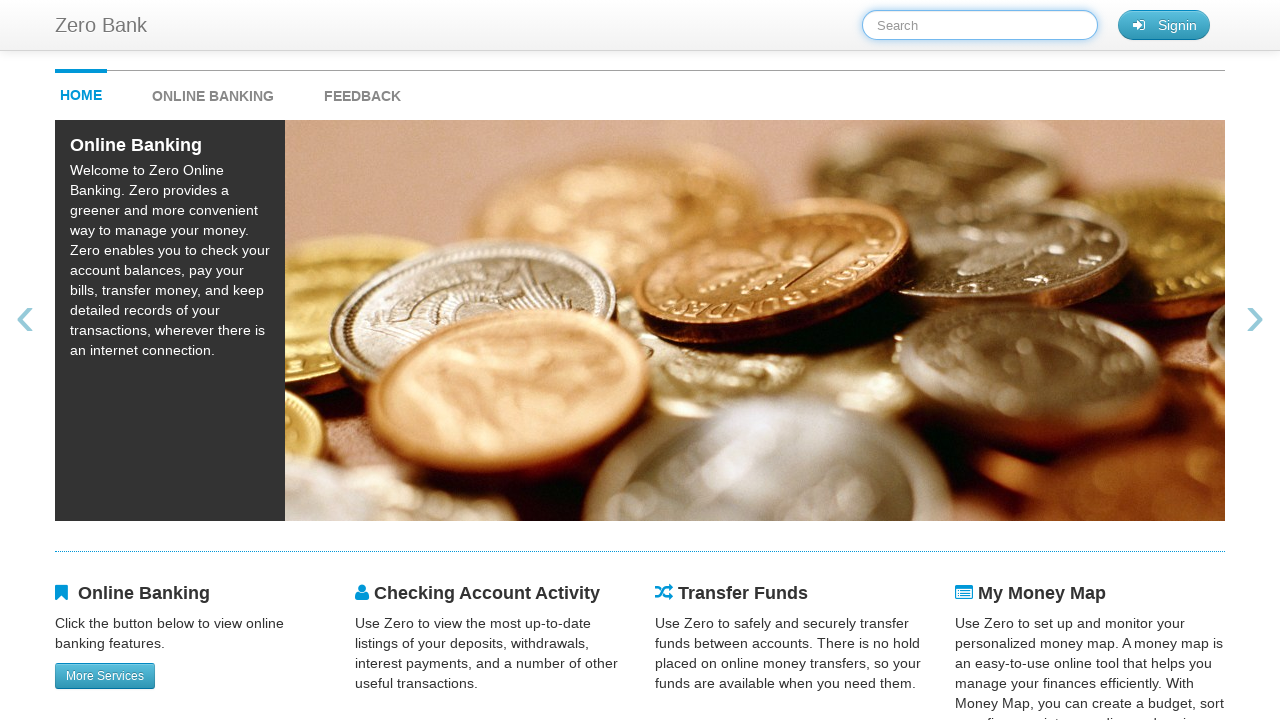